Tests that multiple food checkboxes are visible and can be checked and unchecked

Starting URL: https://thefreerangetester.github.io/sandbox-automation-testing/

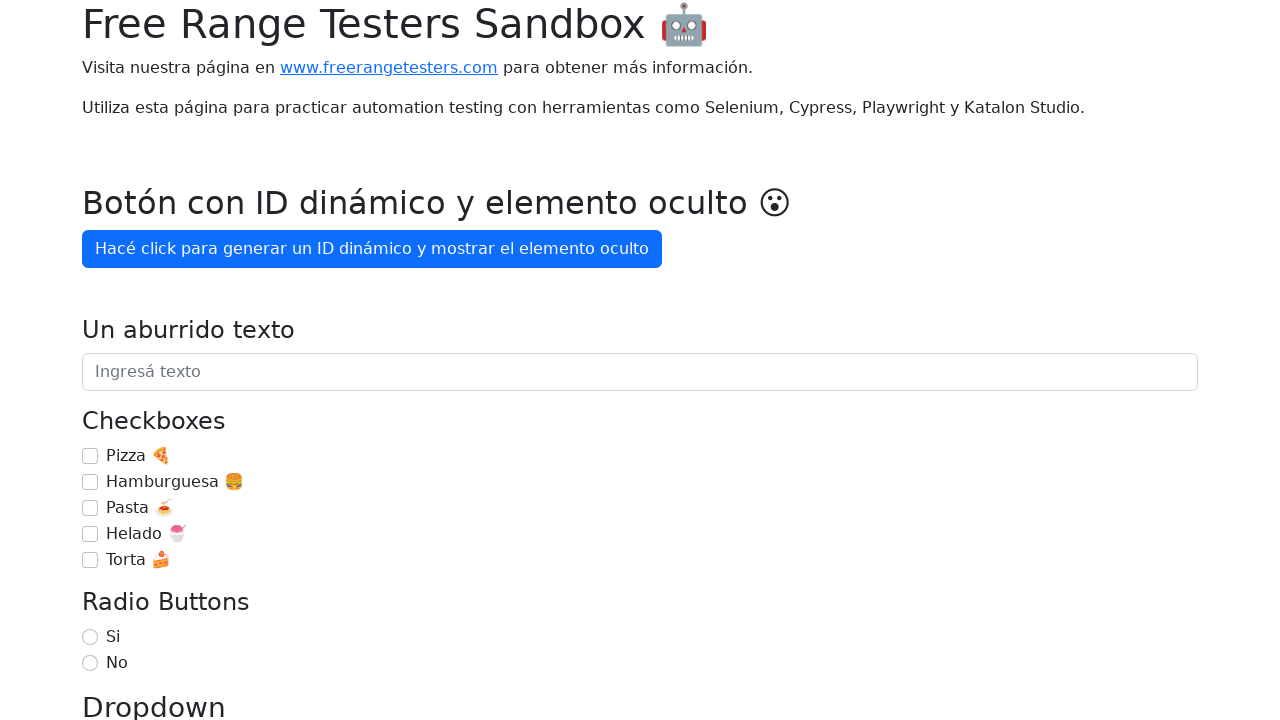

Located checkbox for 'Pizza 🍕'
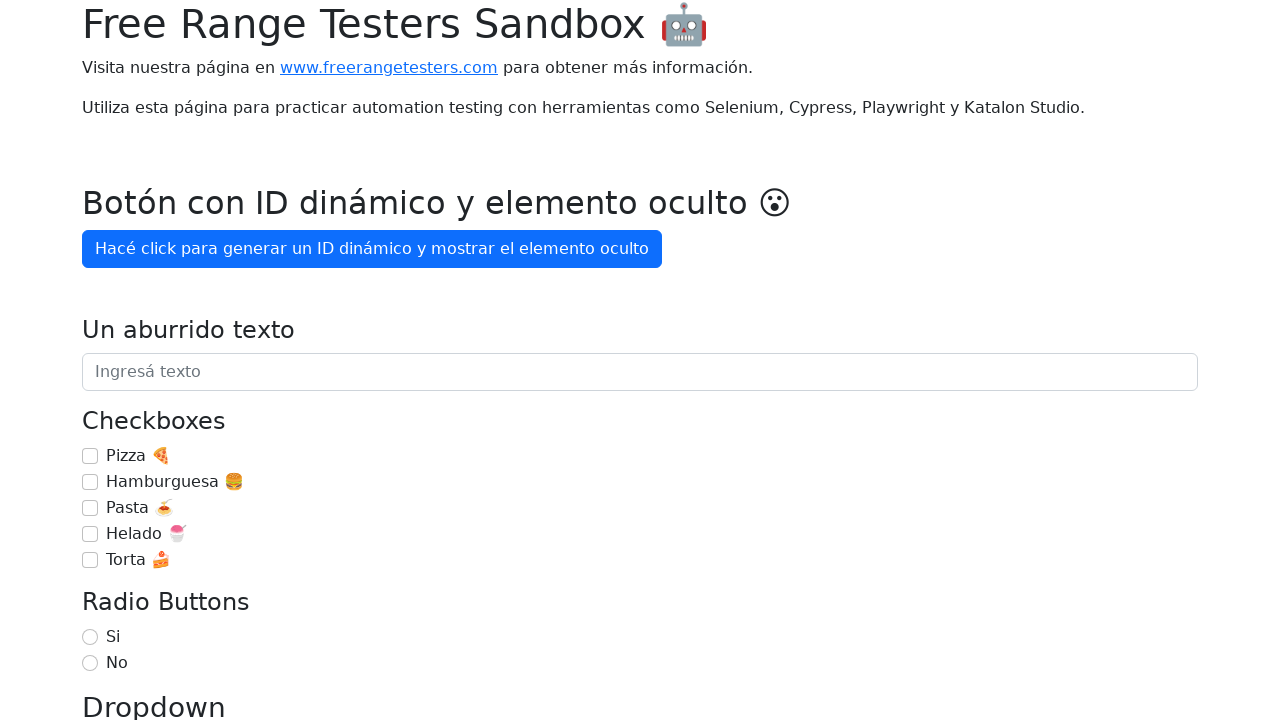

Checkbox 'Pizza 🍕' is visible
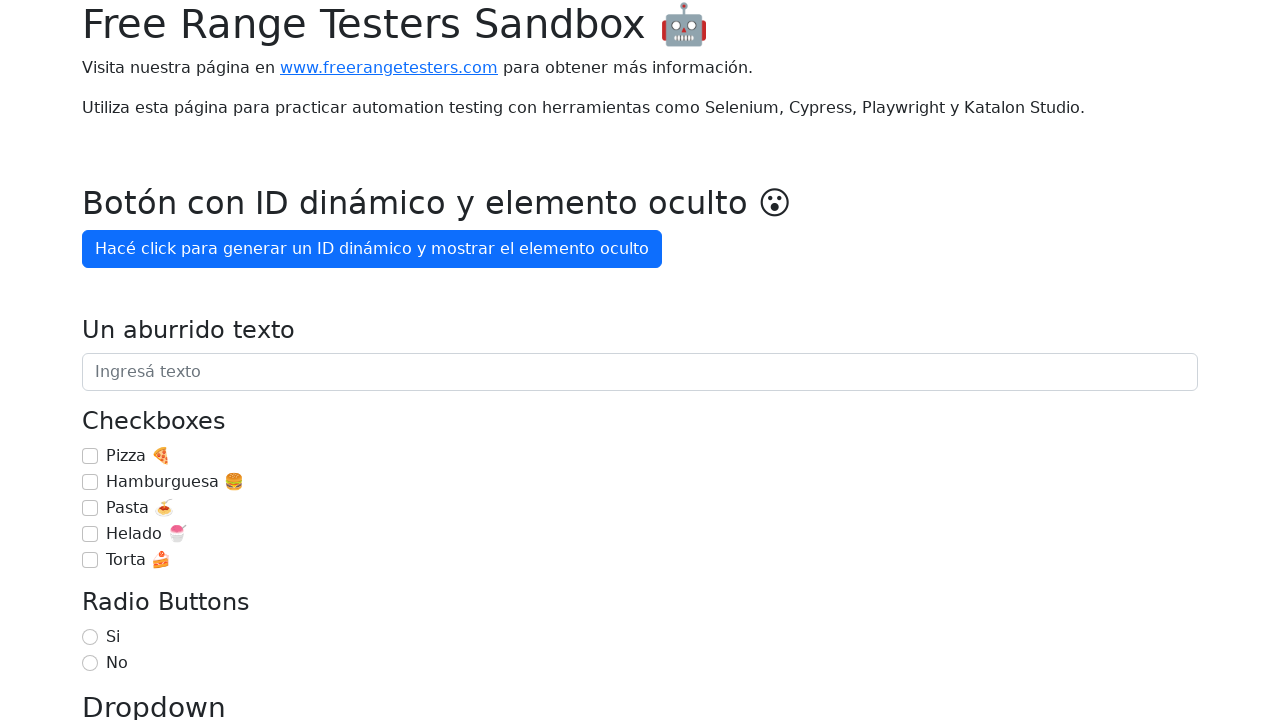

Checked checkbox for 'Pizza 🍕' at (90, 456) on internal:role=checkbox[name="Pizza 🍕"i]
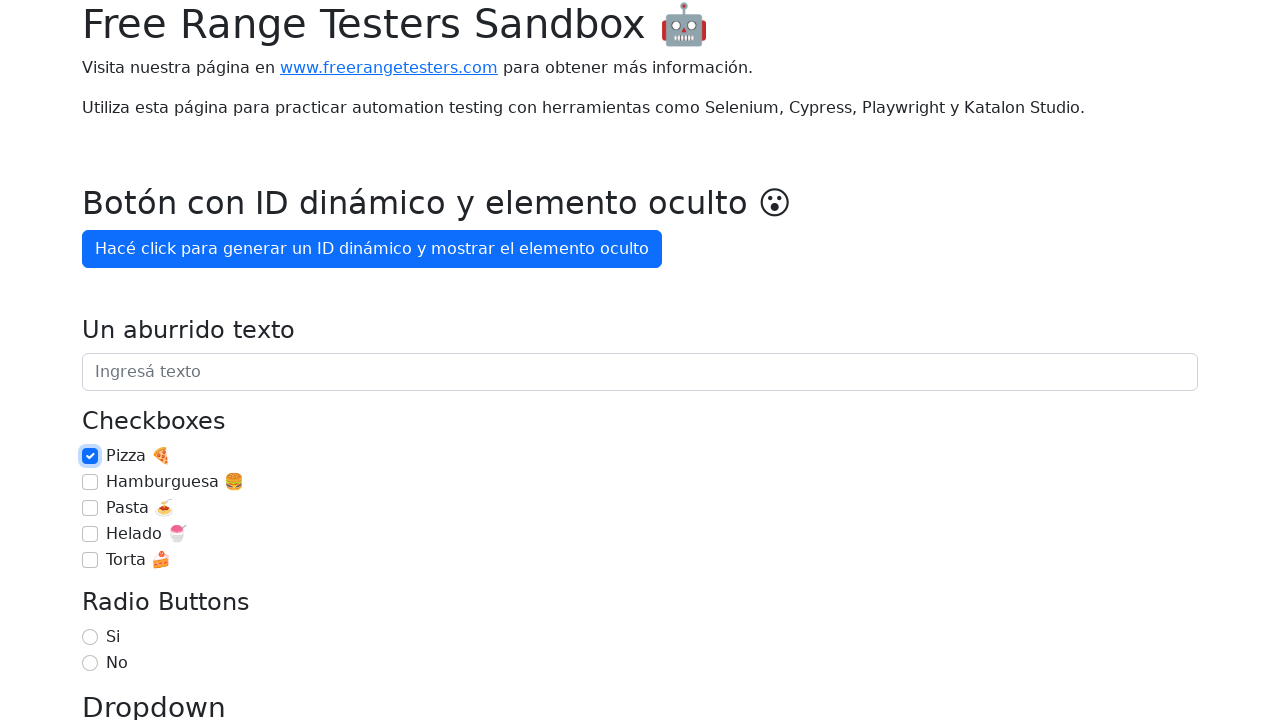

Unchecked checkbox for 'Pizza 🍕' at (90, 456) on internal:role=checkbox[name="Pizza 🍕"i]
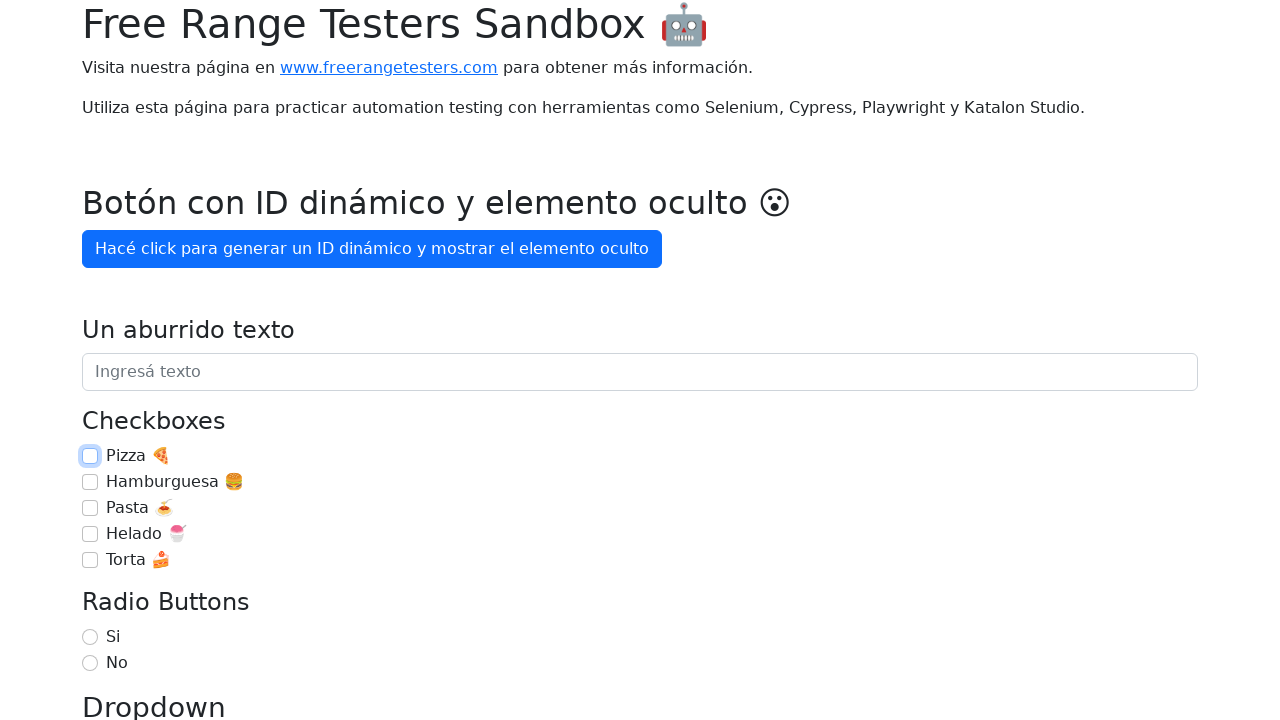

Located checkbox for 'Hamburguesa 🍔'
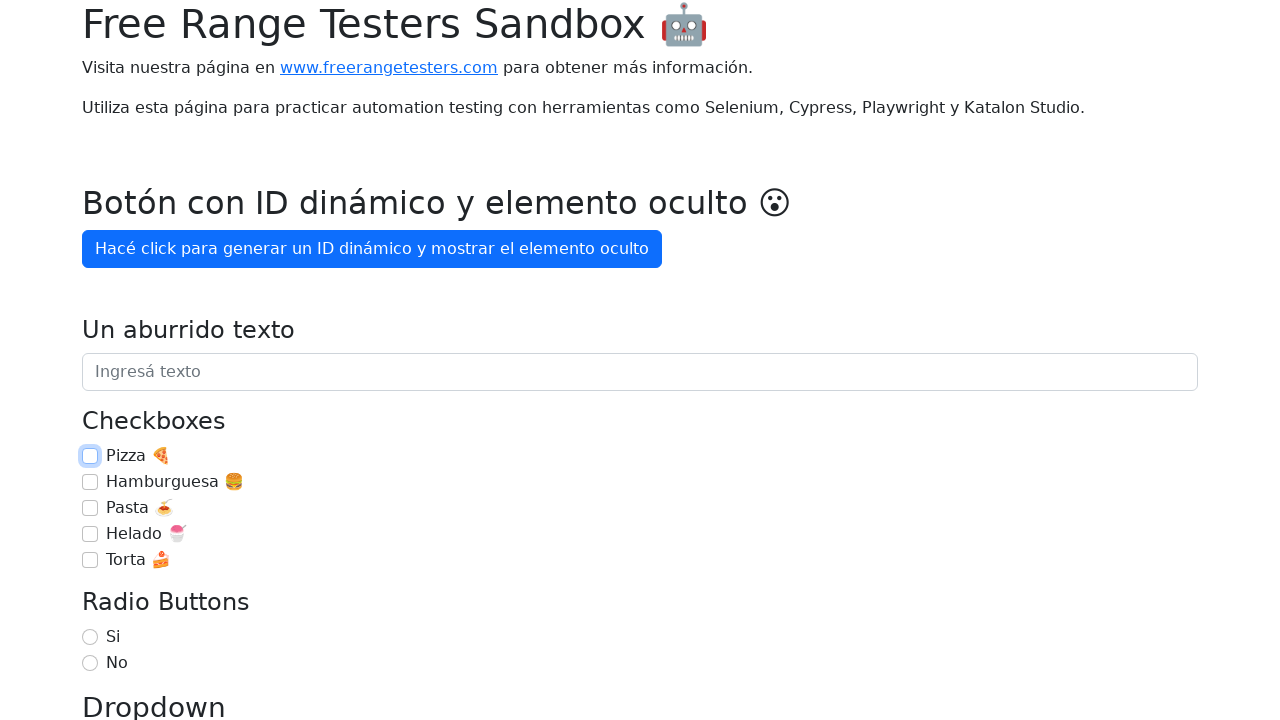

Checkbox 'Hamburguesa 🍔' is visible
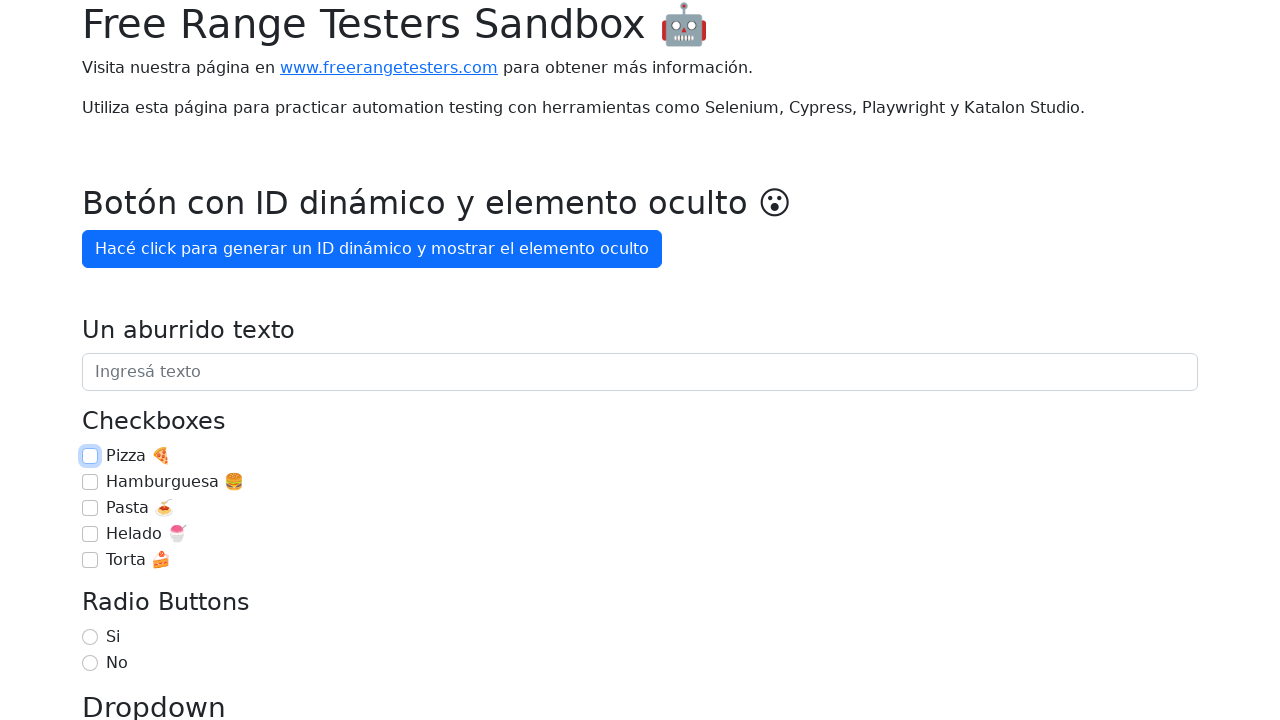

Checked checkbox for 'Hamburguesa 🍔' at (90, 482) on internal:role=checkbox[name="Hamburguesa 🍔"i]
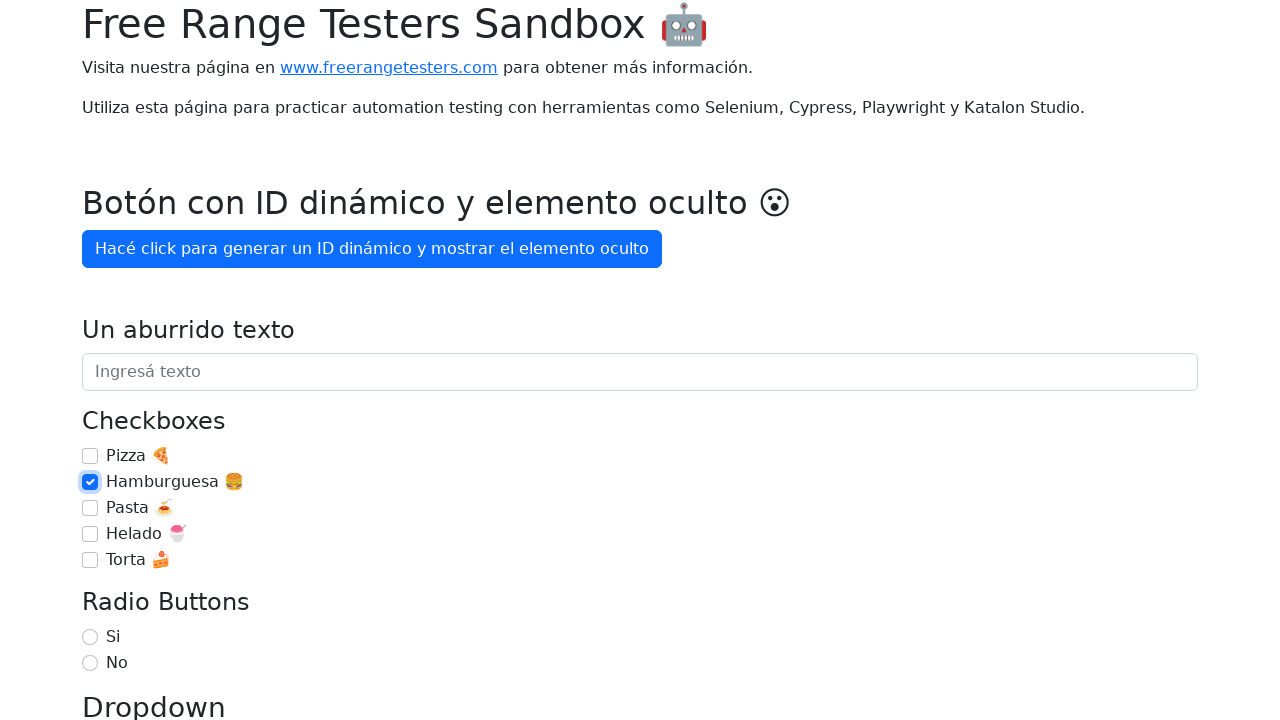

Unchecked checkbox for 'Hamburguesa 🍔' at (90, 482) on internal:role=checkbox[name="Hamburguesa 🍔"i]
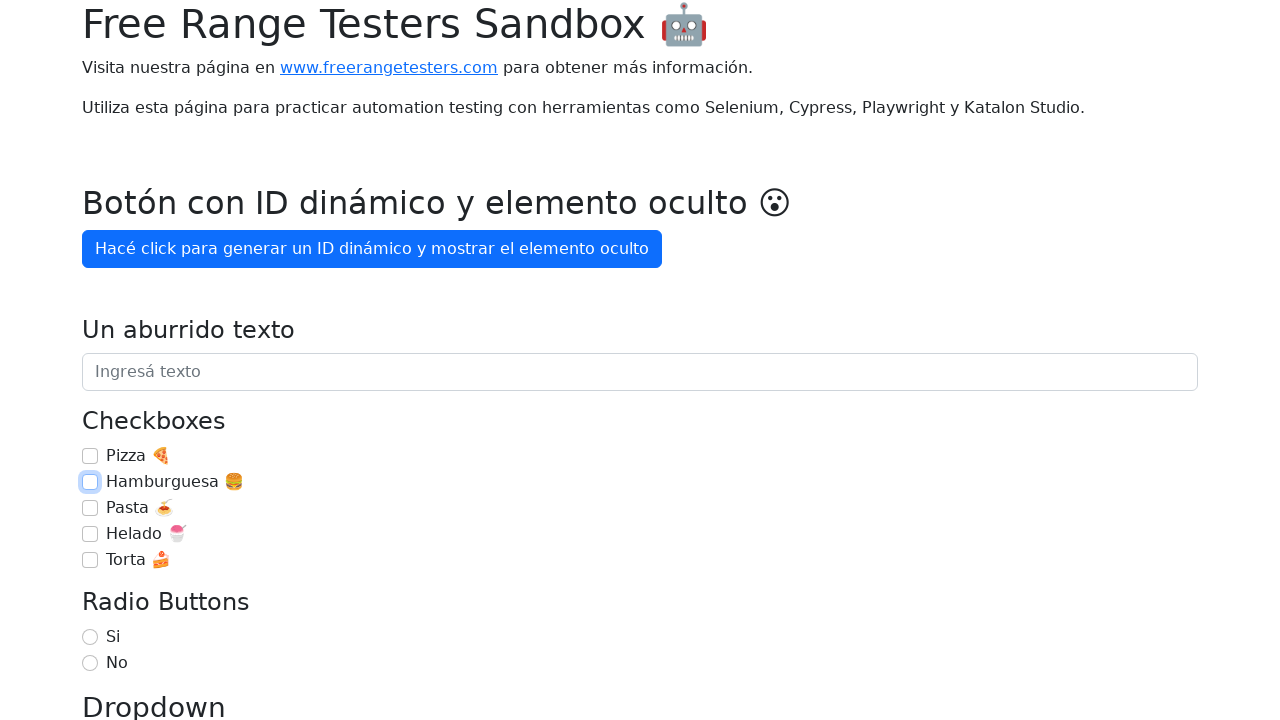

Located checkbox for 'Pasta 🍝'
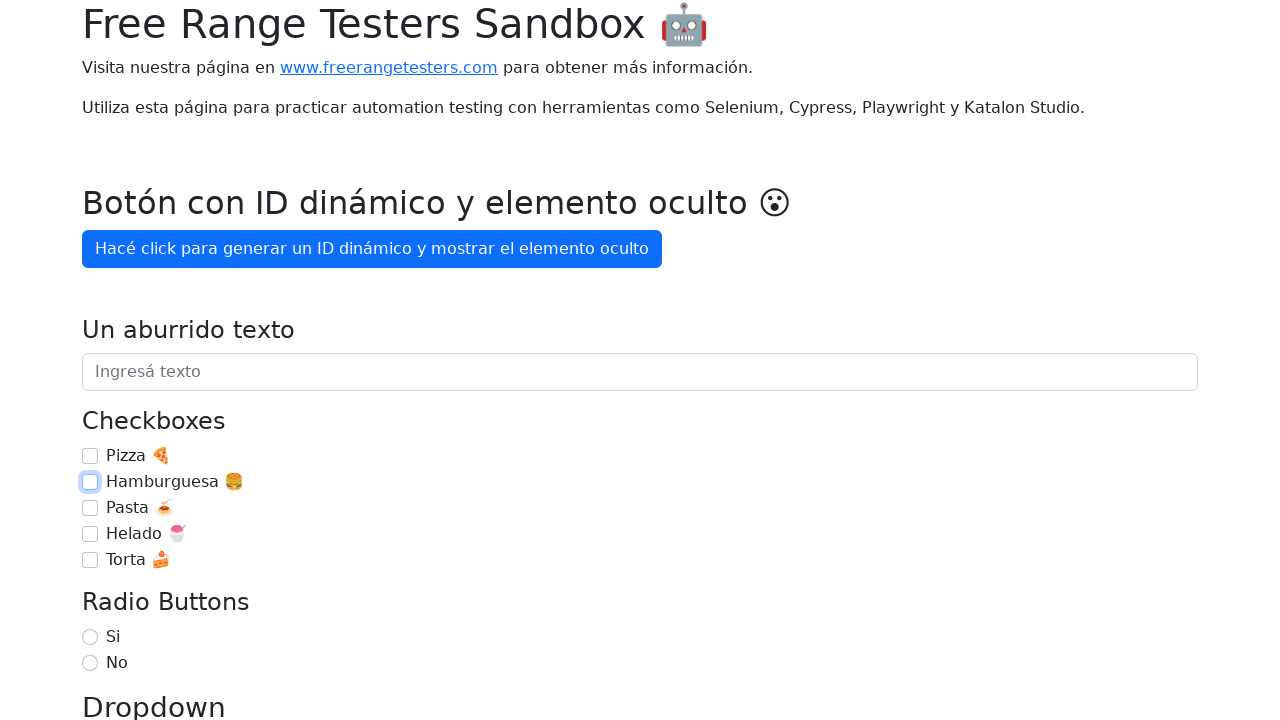

Checkbox 'Pasta 🍝' is visible
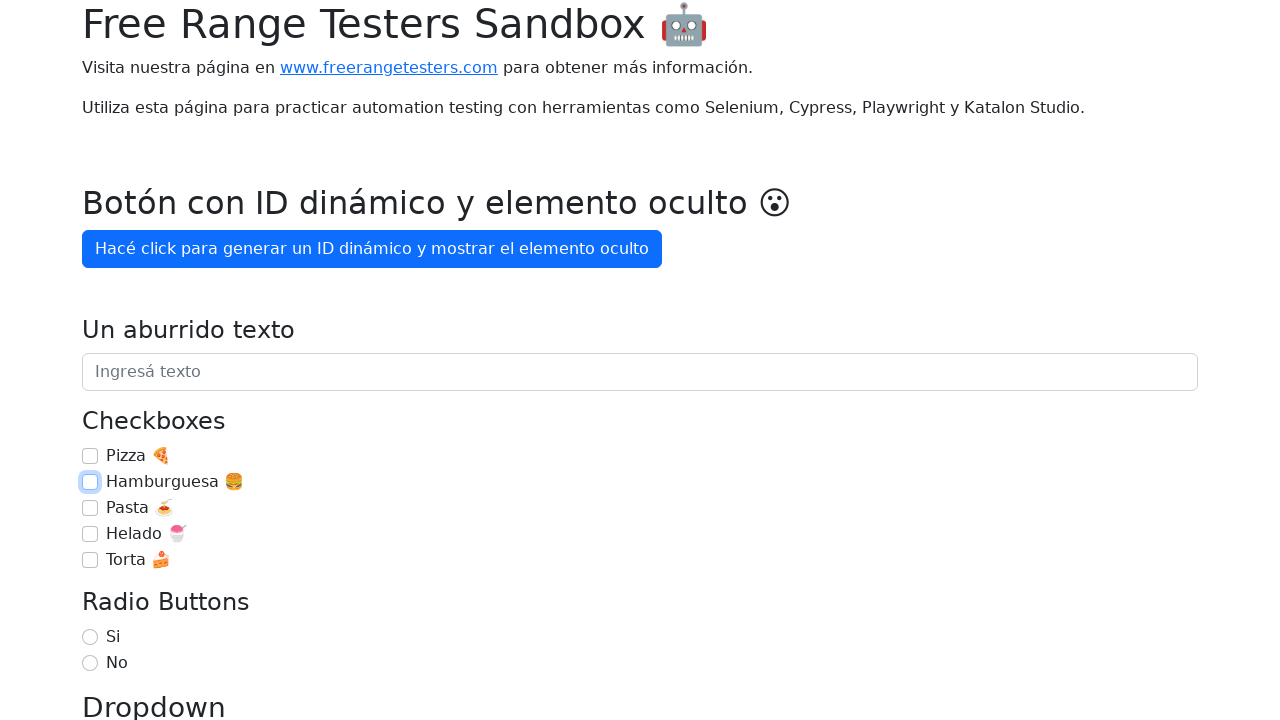

Checked checkbox for 'Pasta 🍝' at (90, 508) on internal:role=checkbox[name="Pasta 🍝"i]
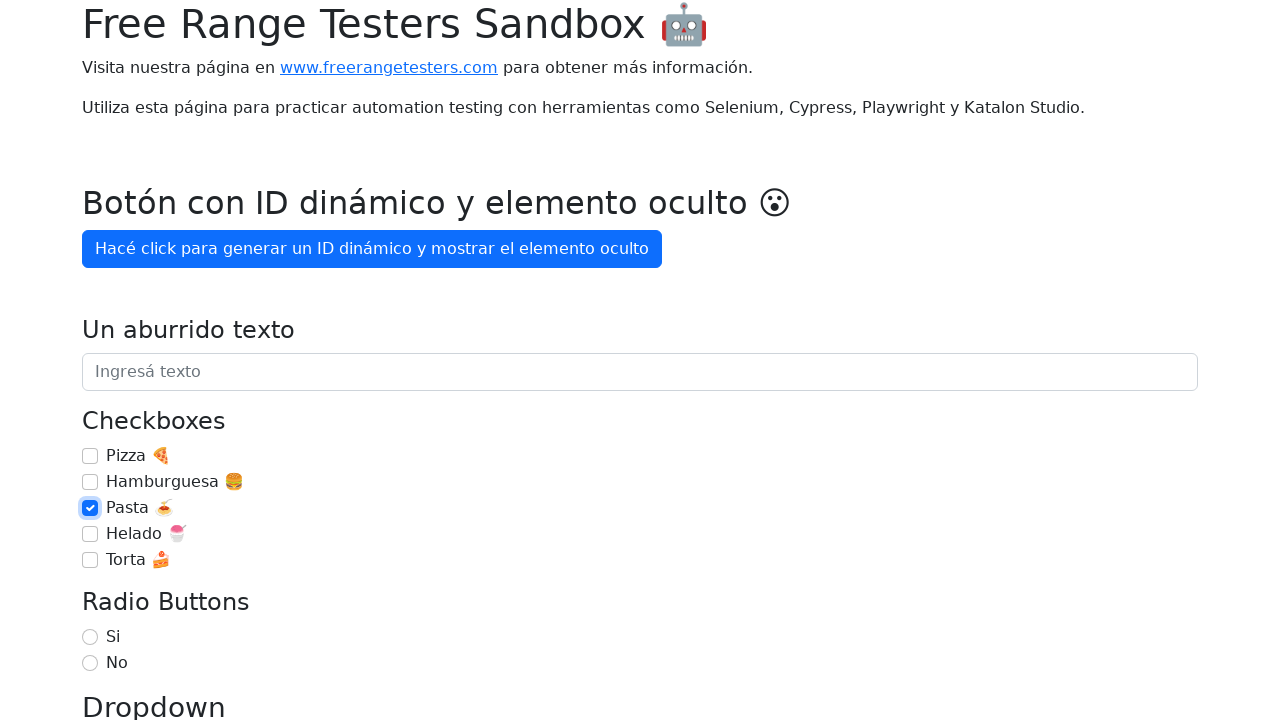

Unchecked checkbox for 'Pasta 🍝' at (90, 508) on internal:role=checkbox[name="Pasta 🍝"i]
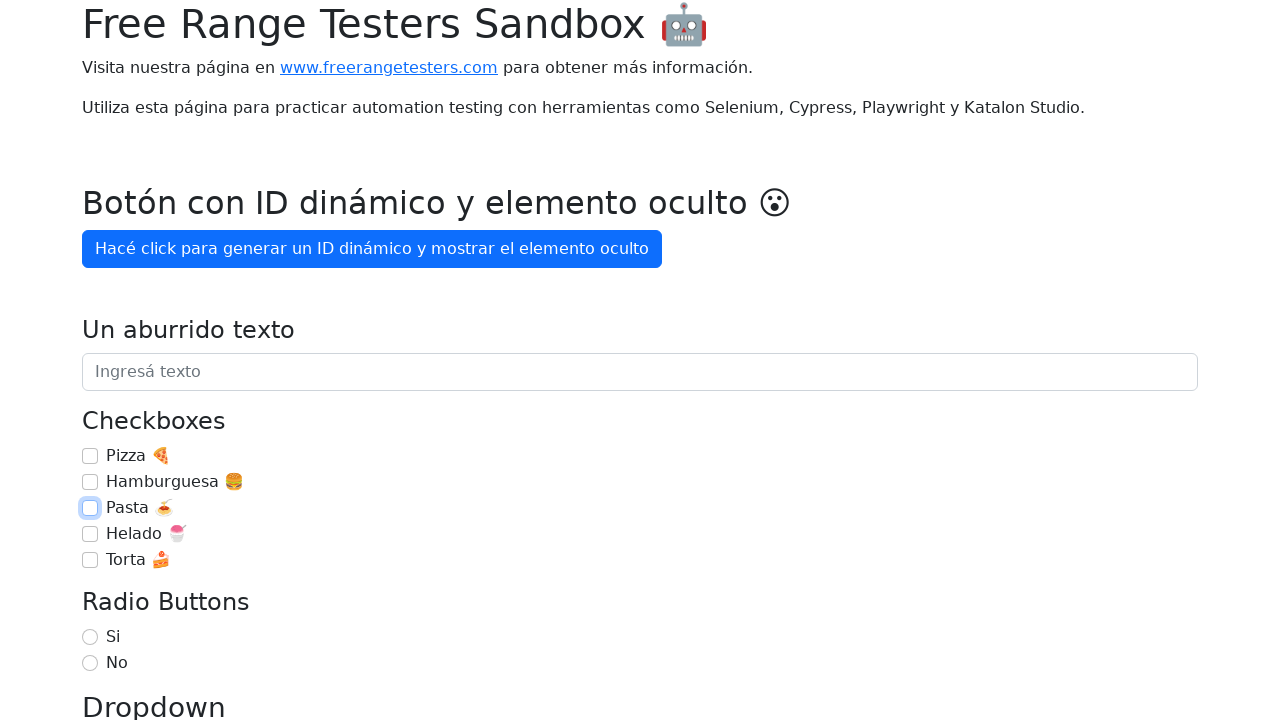

Located checkbox for 'Helado 🍧'
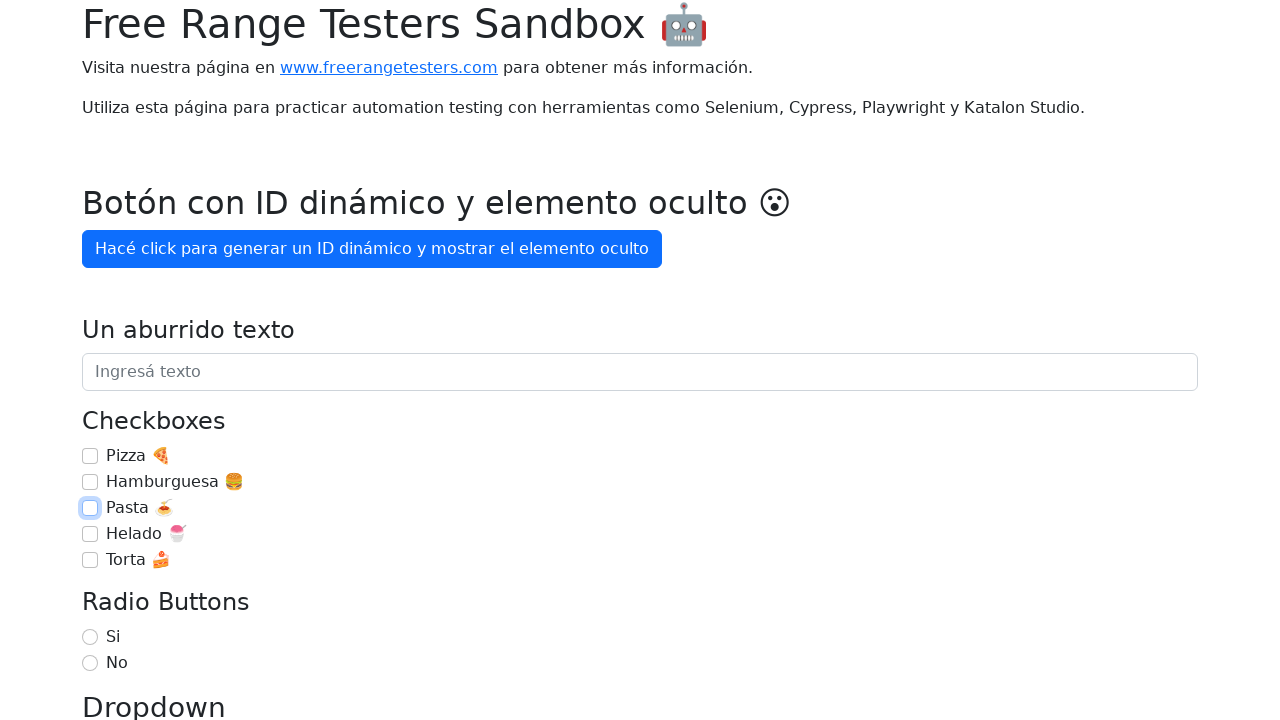

Checkbox 'Helado 🍧' is visible
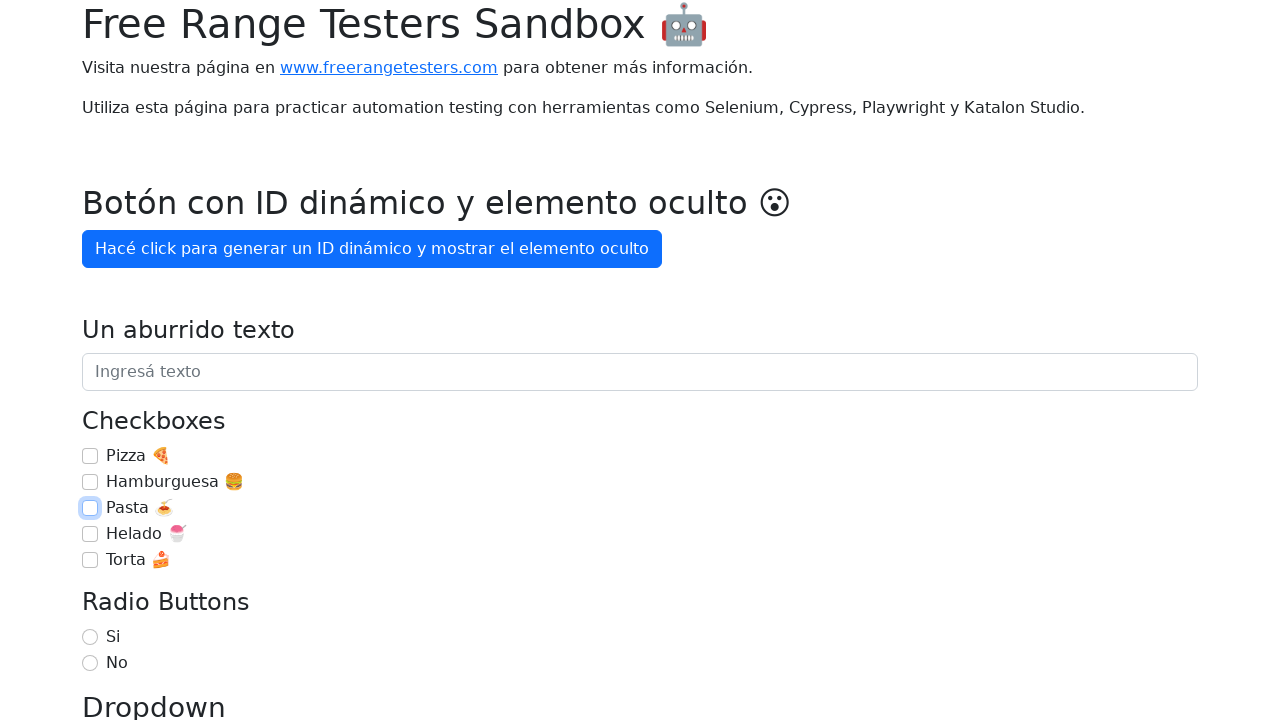

Checked checkbox for 'Helado 🍧' at (90, 534) on internal:role=checkbox[name="Helado 🍧"i]
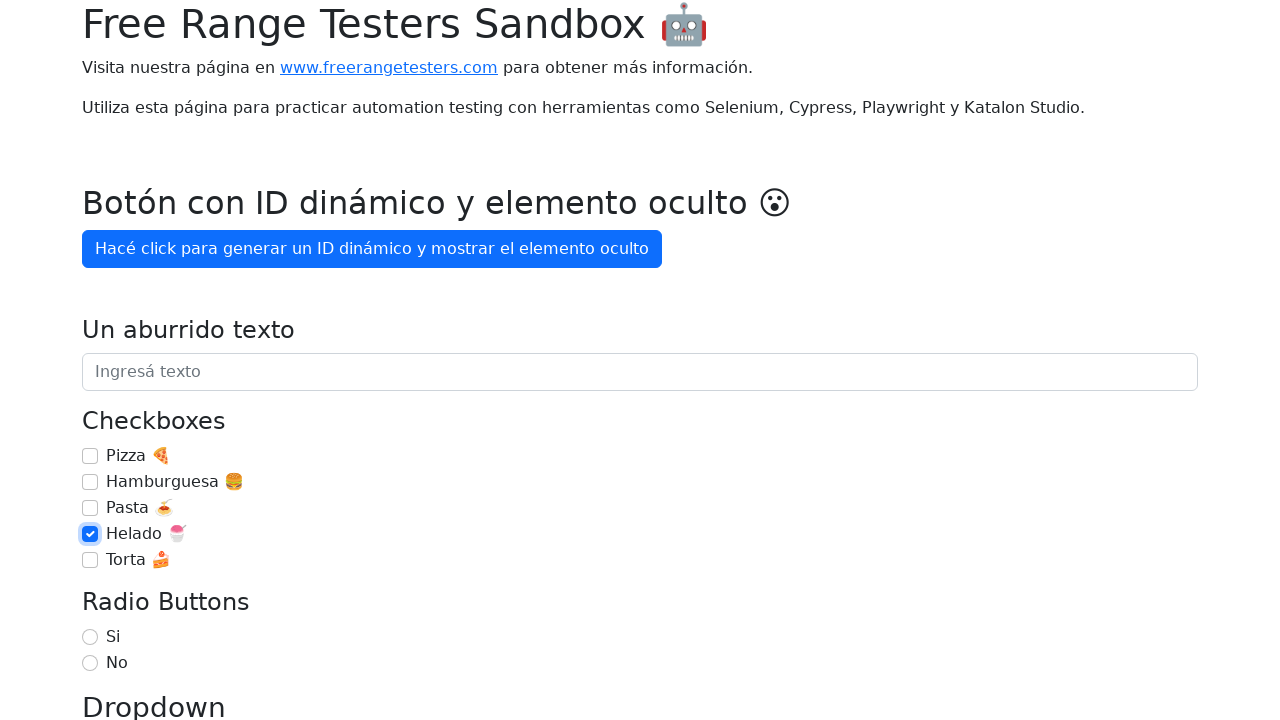

Unchecked checkbox for 'Helado 🍧' at (90, 534) on internal:role=checkbox[name="Helado 🍧"i]
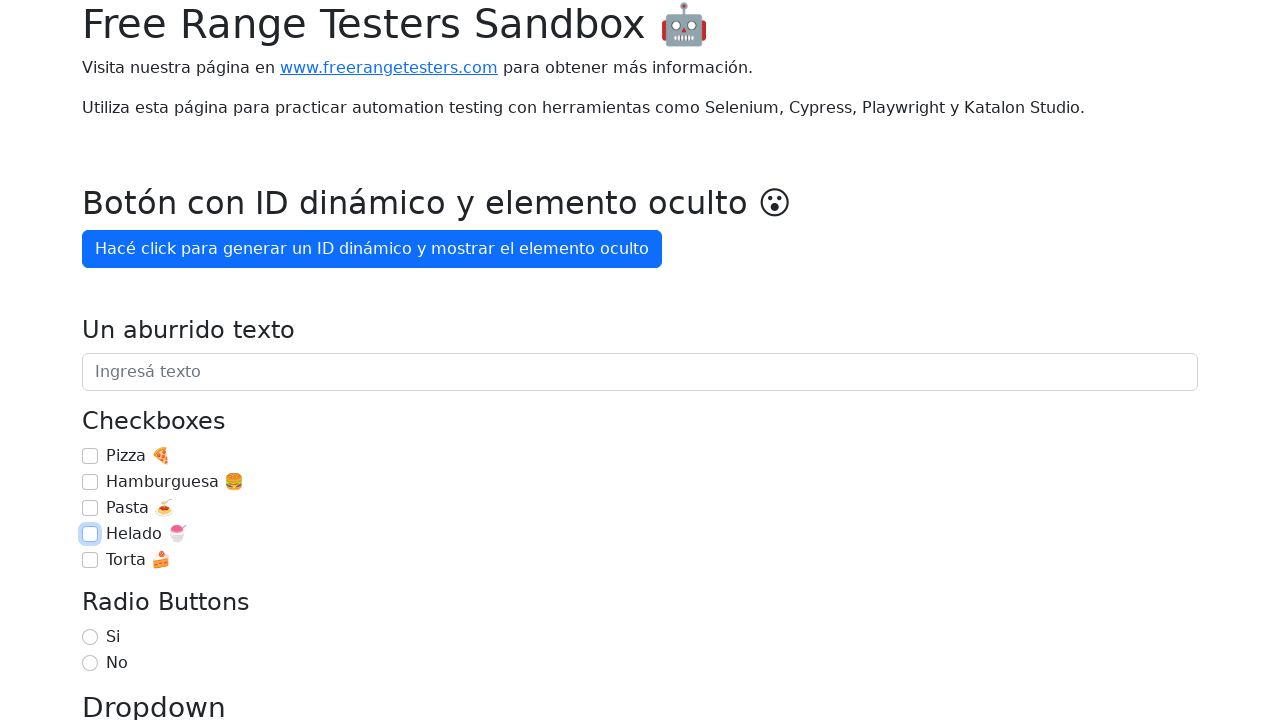

Located checkbox for 'Torta 🍰'
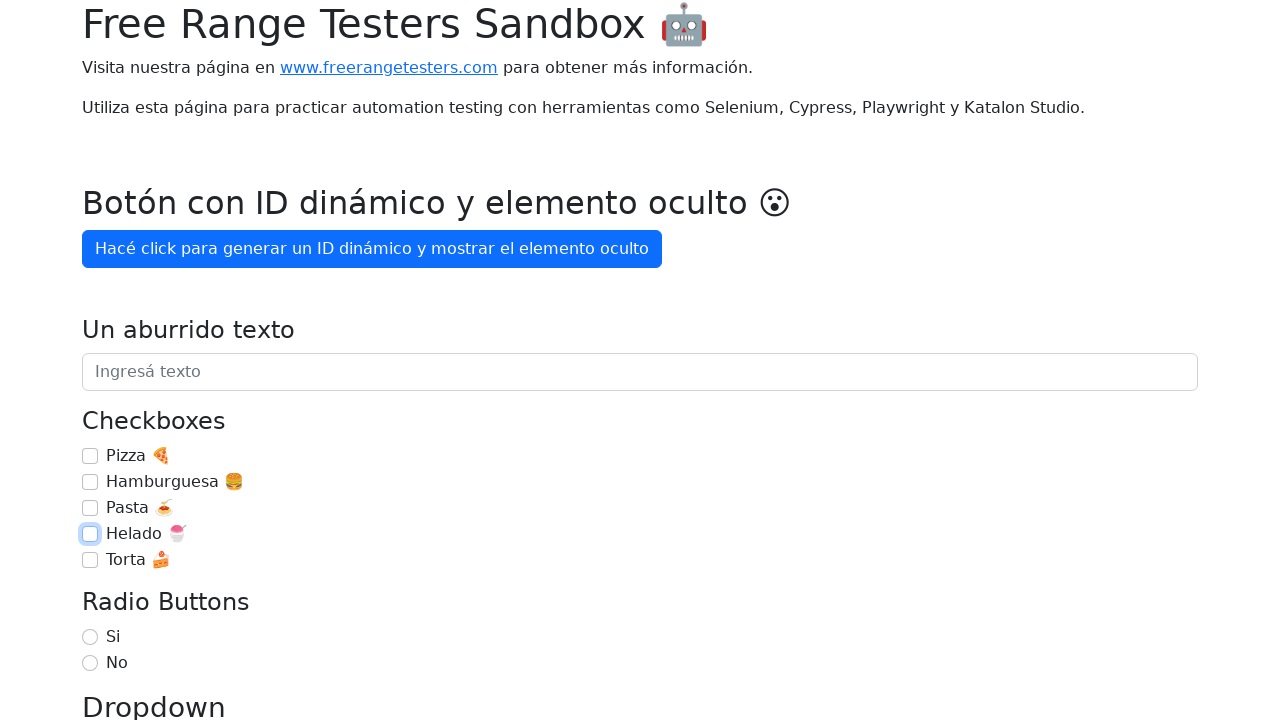

Checkbox 'Torta 🍰' is visible
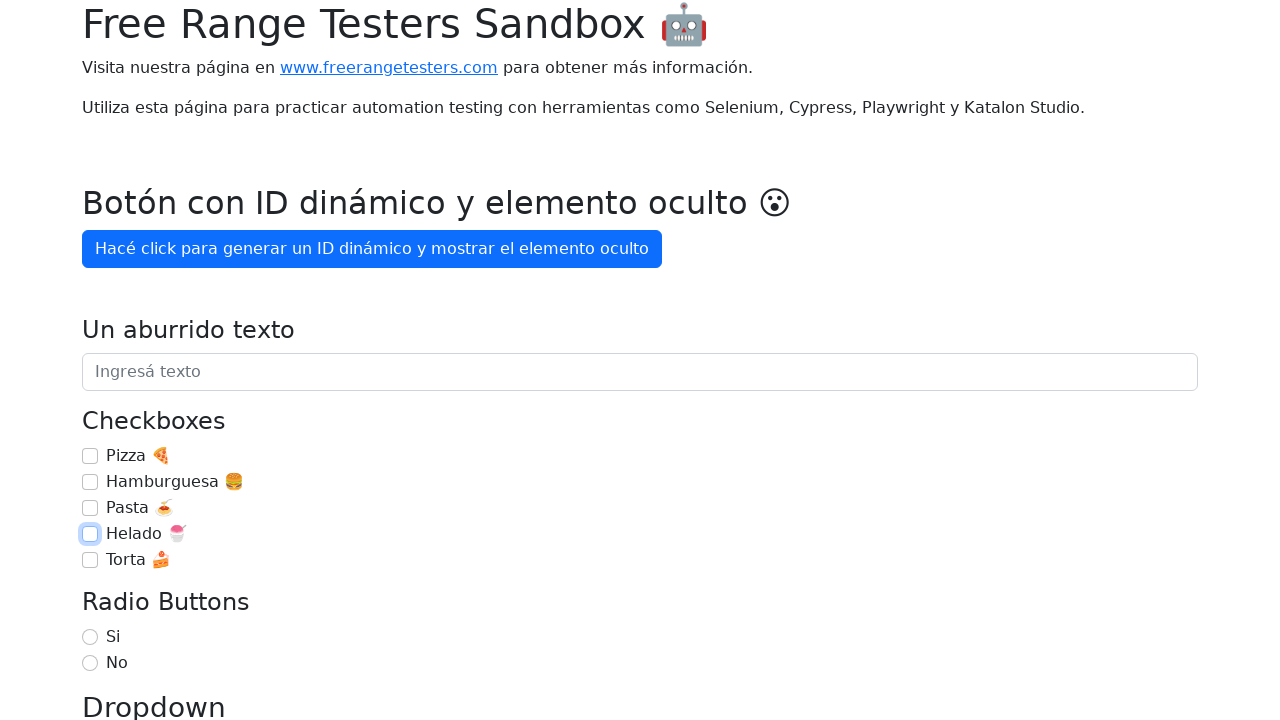

Checked checkbox for 'Torta 🍰' at (90, 560) on internal:role=checkbox[name="Torta 🍰"i]
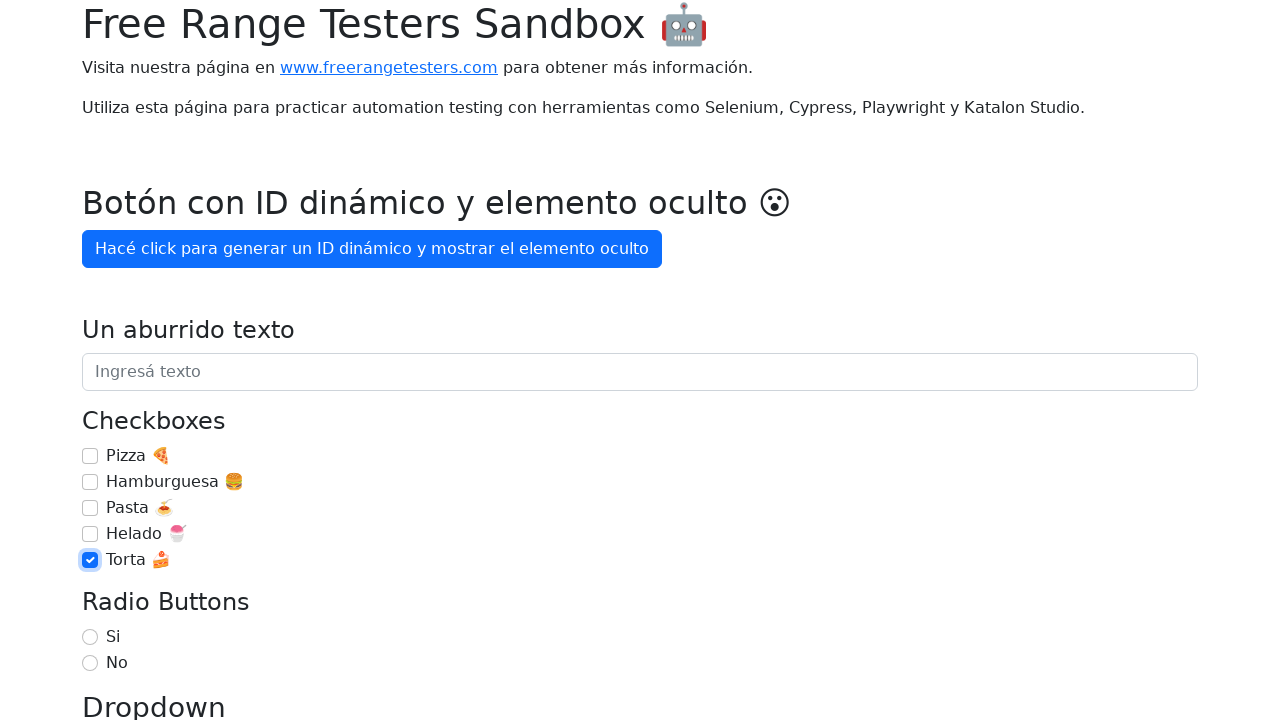

Unchecked checkbox for 'Torta 🍰' at (90, 560) on internal:role=checkbox[name="Torta 🍰"i]
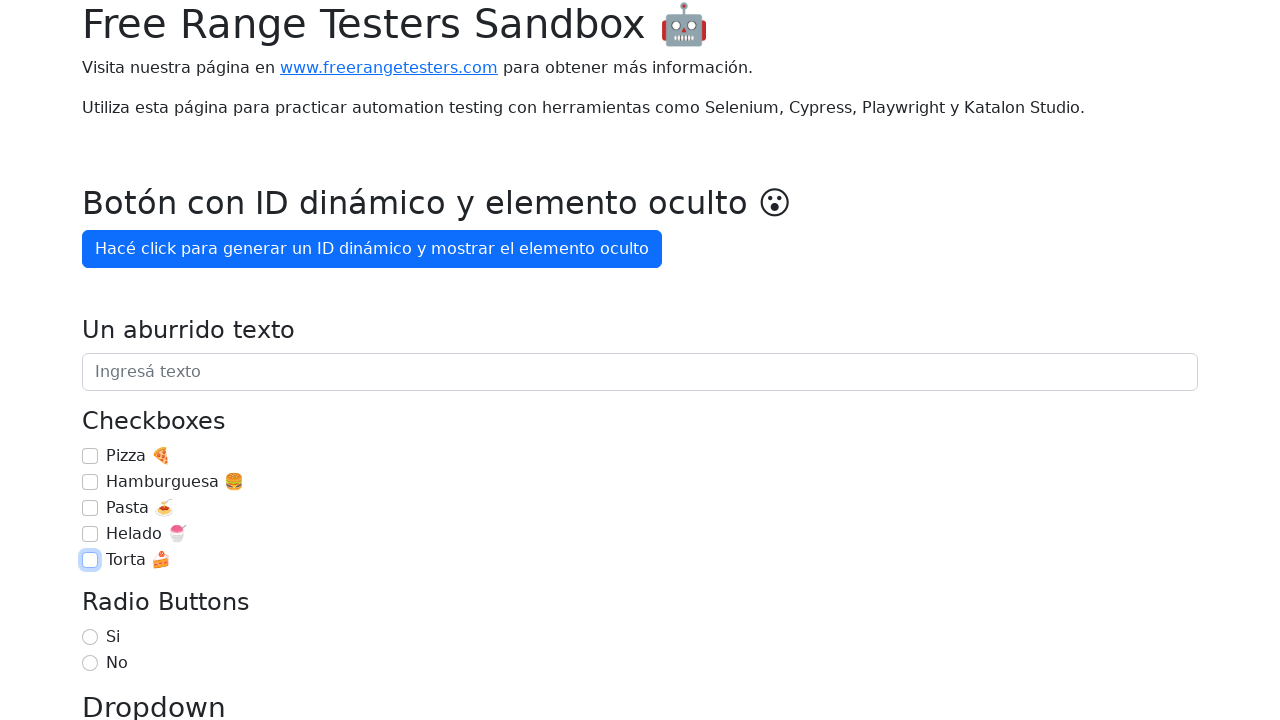

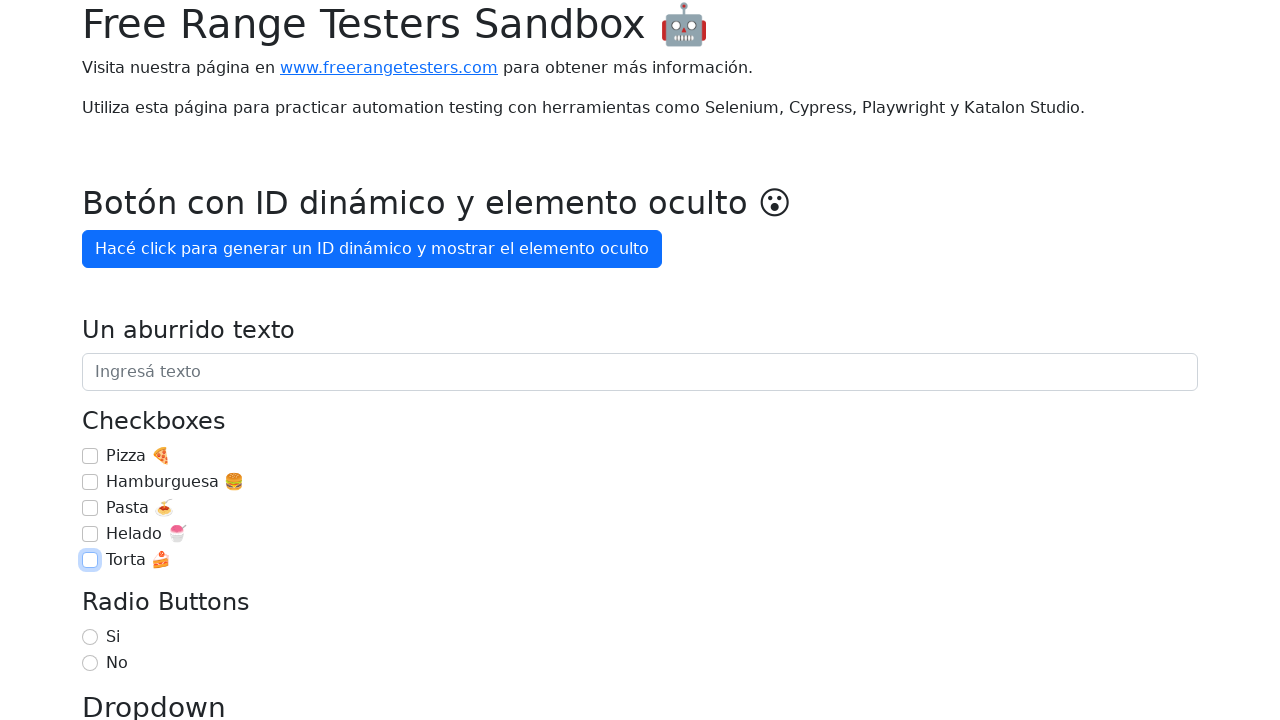